Adds the first product to the shopping cart and handles the alert confirmation

Starting URL: https://www.demoblaze.com/

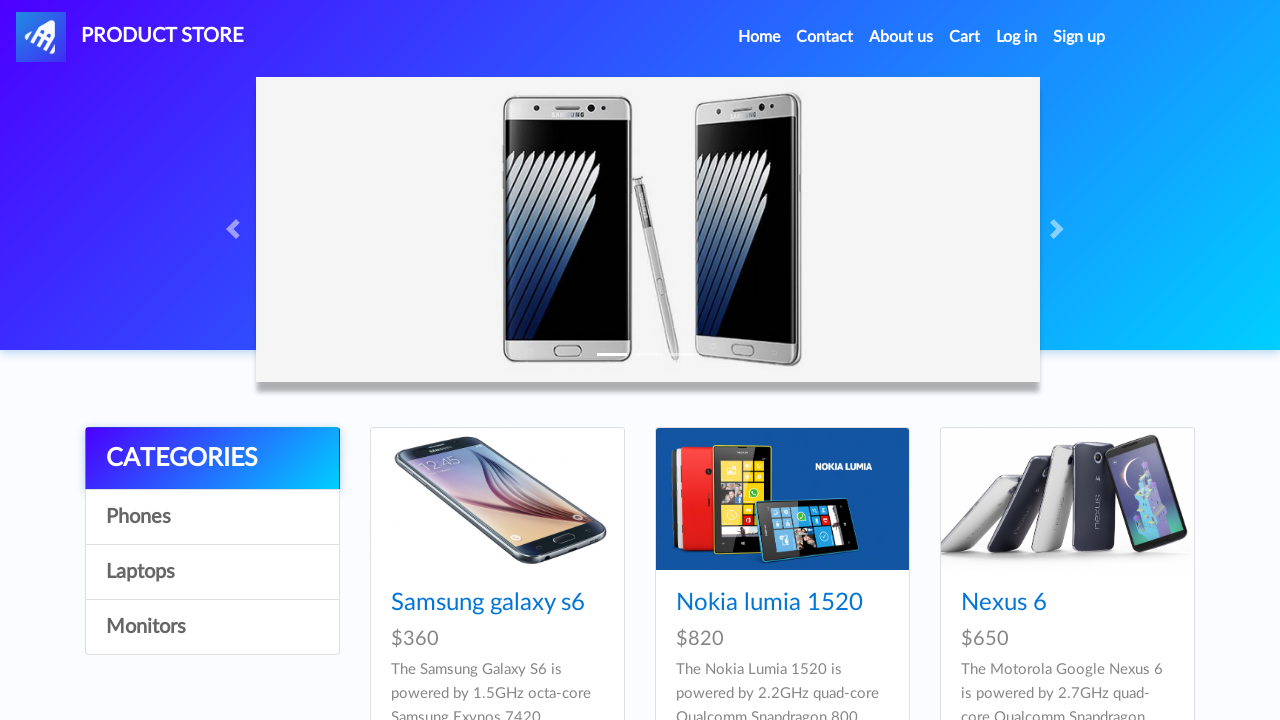

Clicked on the first product image at (497, 499) on .col-lg-4:nth-child(1) .card-img-top
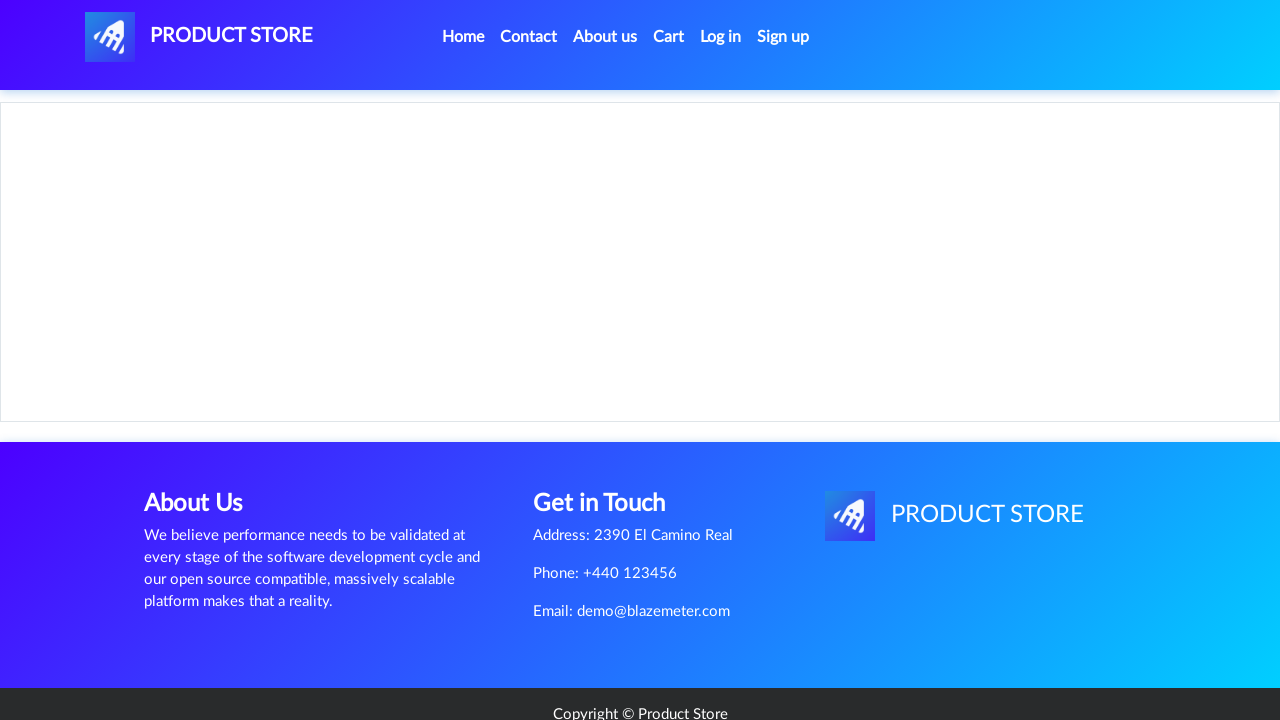

Clicked 'Add to cart' button at (610, 440) on text=Add to cart
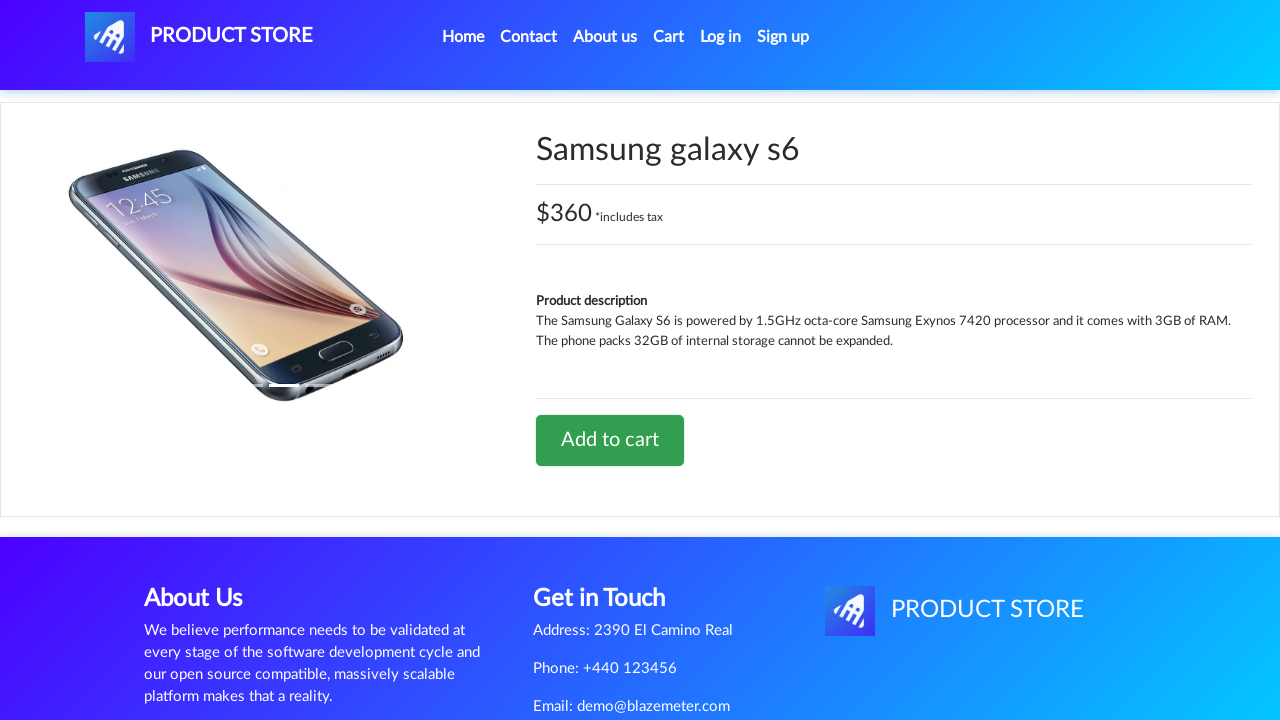

Accepted alert confirmation dialog
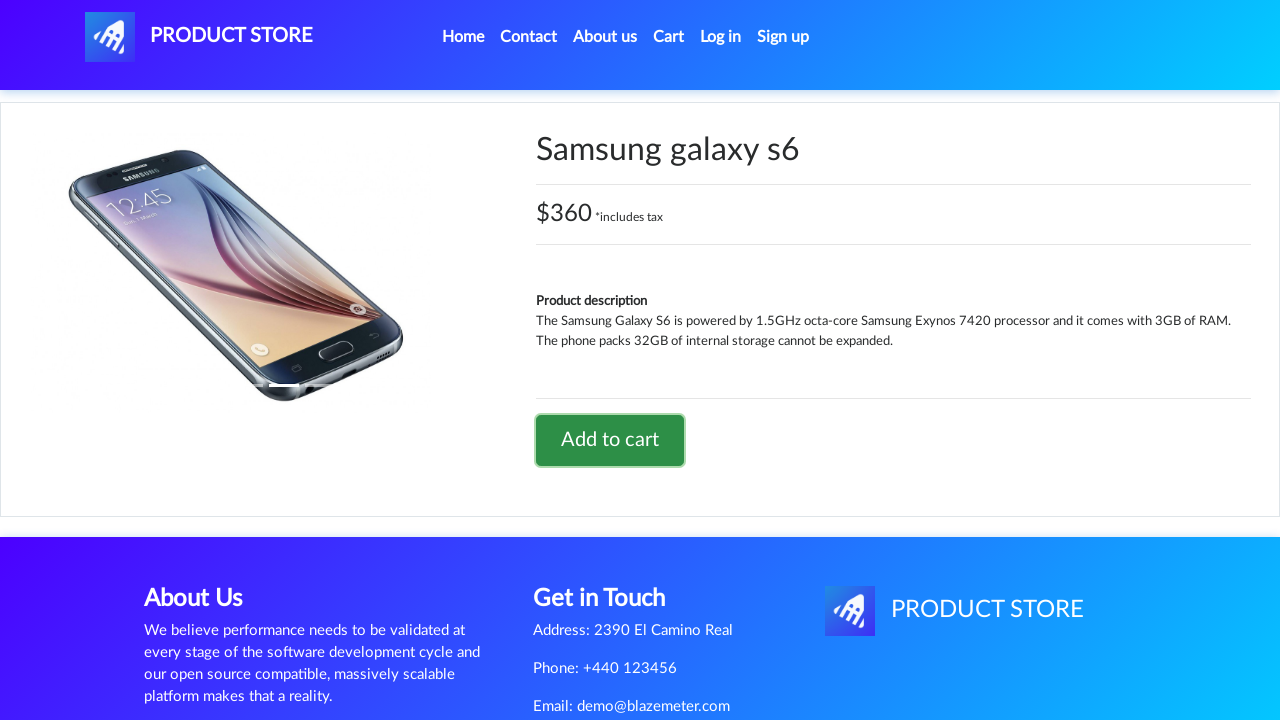

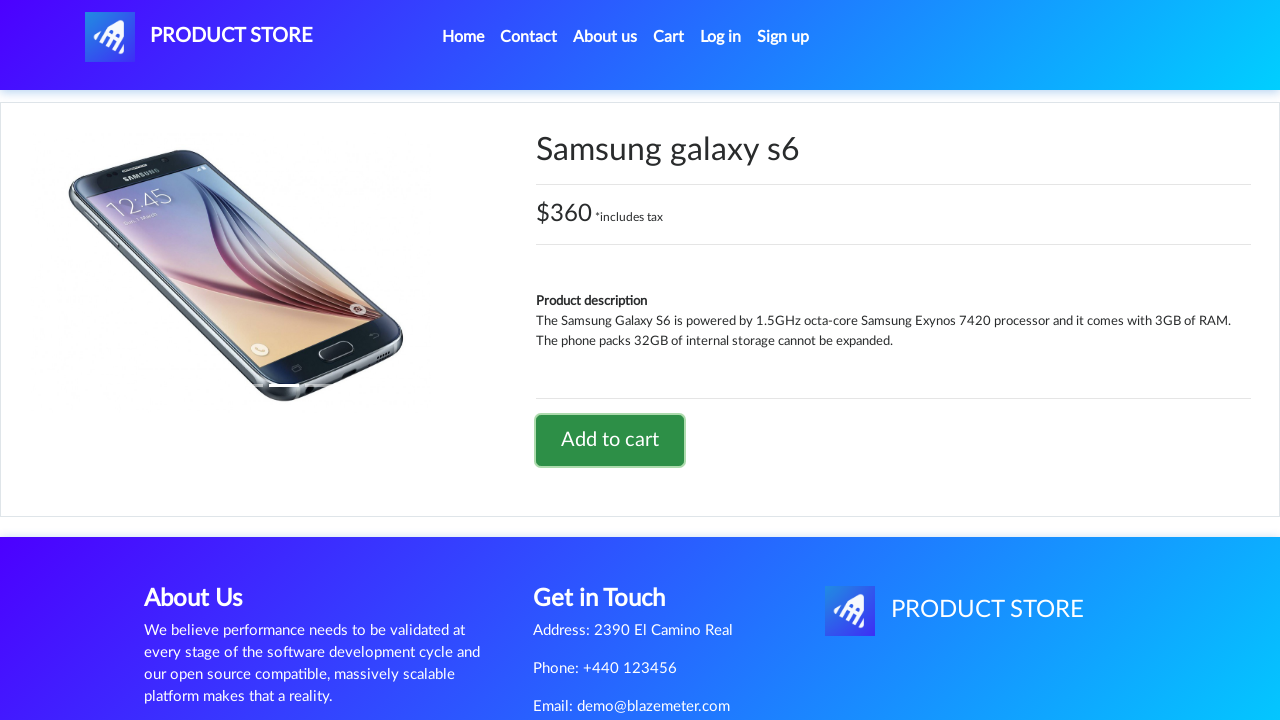